Tests password generation with very long strings for both master password and site name

Starting URL: http://angel.net/~nic/passwd.current.html

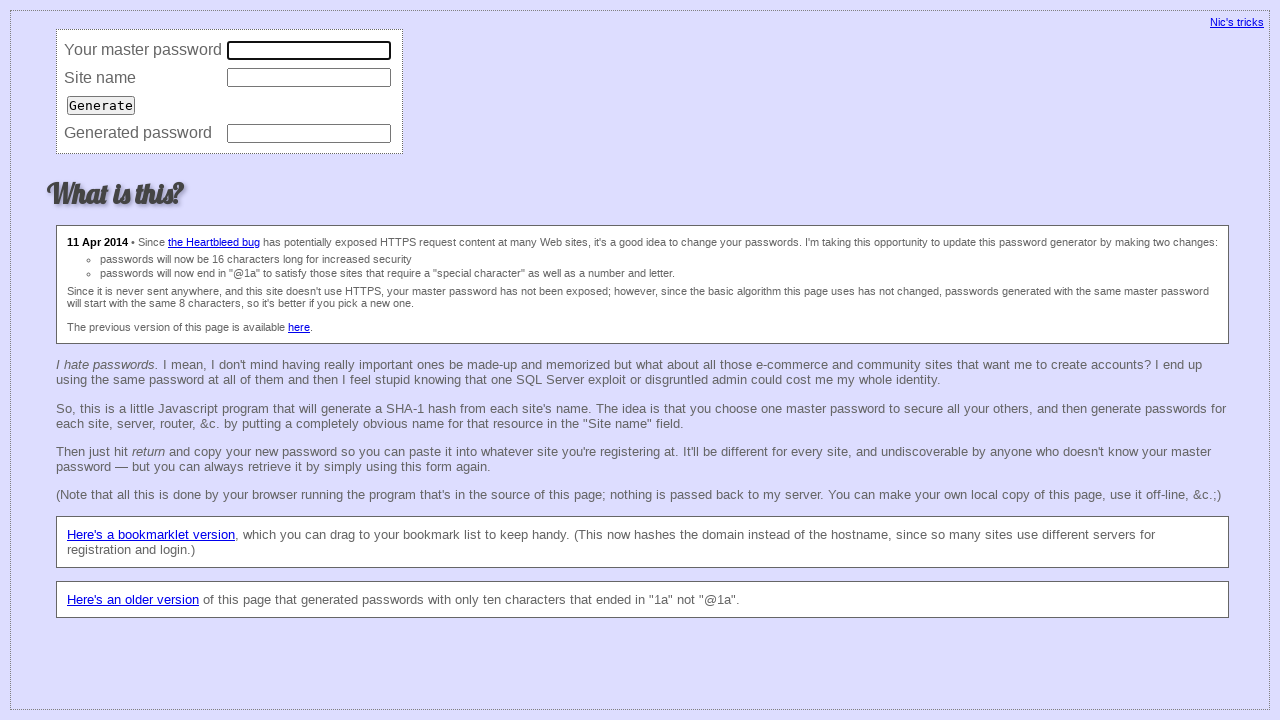

Cleared master password field on xpath=//td[text()='Your master password']/following::input[1]
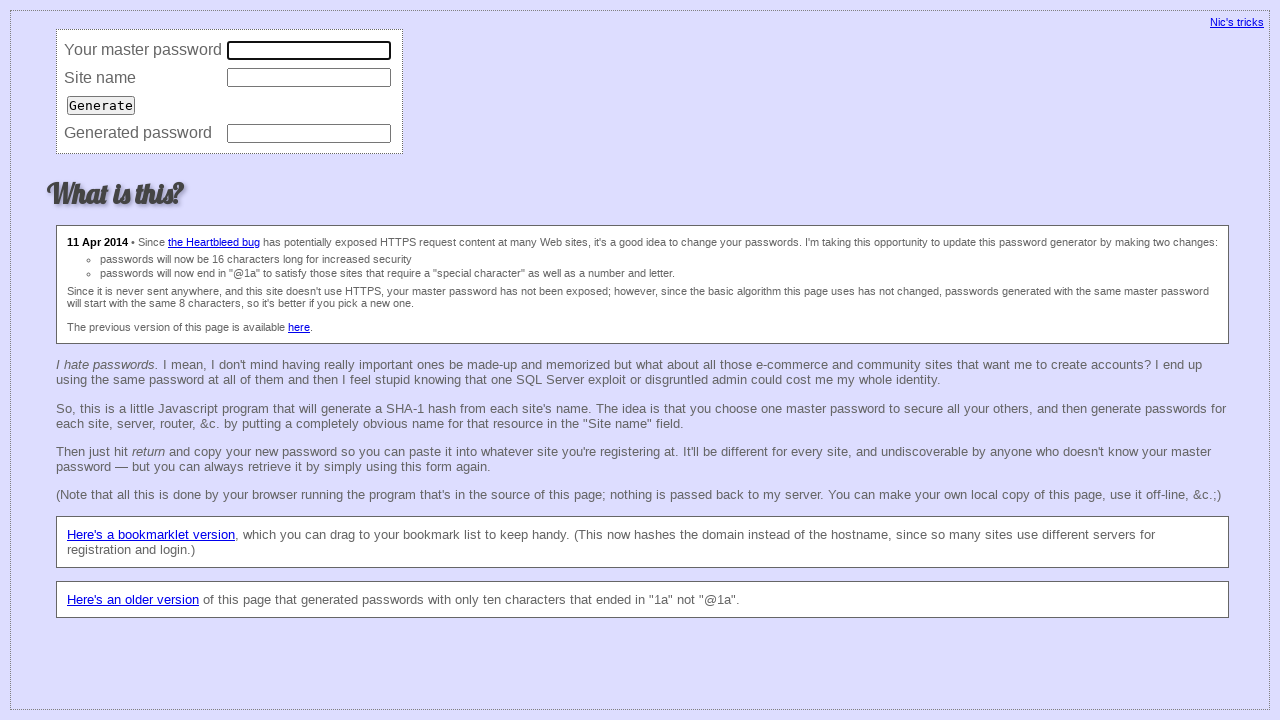

Filled master password field with very long string (200 characters) on xpath=//td[text()='Your master password']/following::input[1]
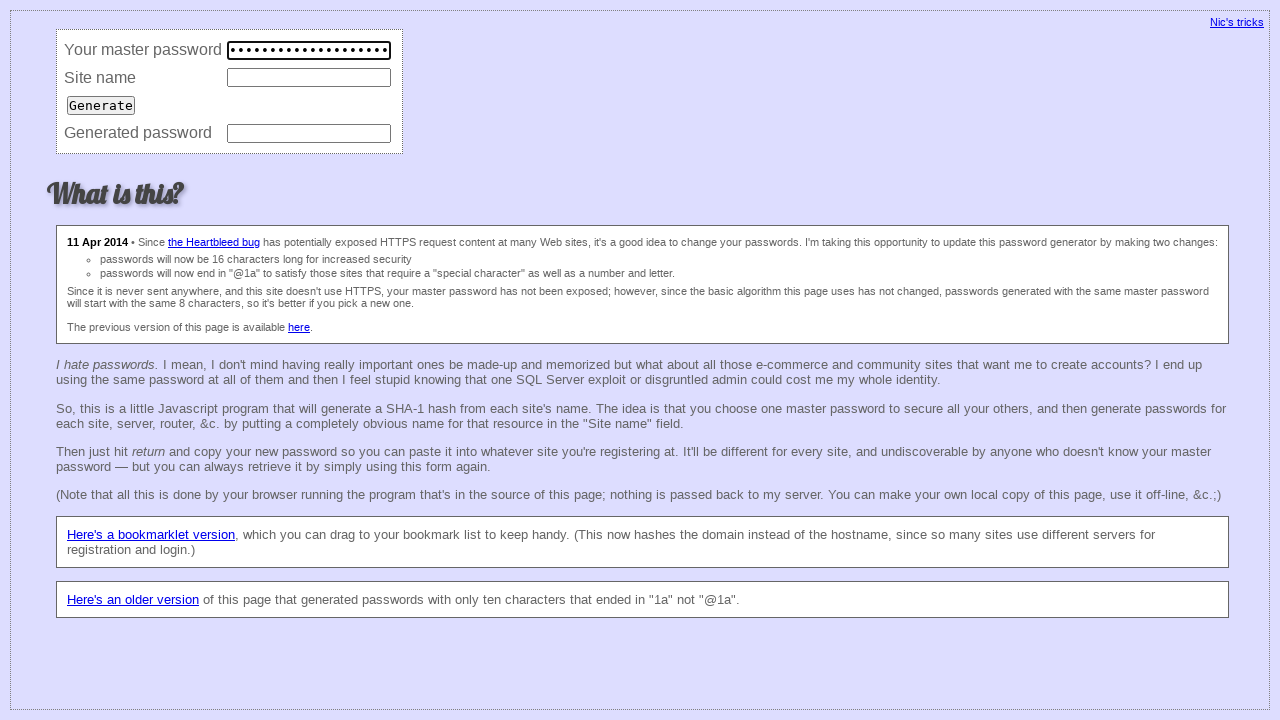

Cleared site name field on xpath=//td[text()='Site name']/following::input[1]
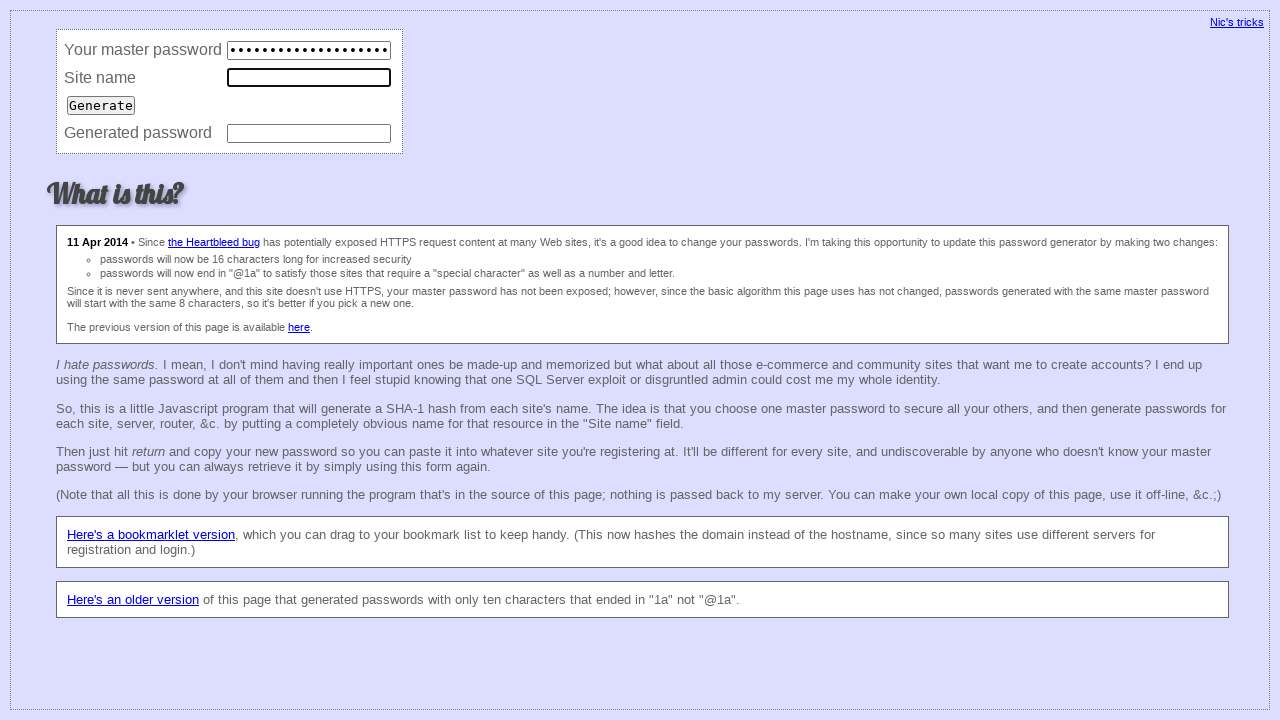

Filled site name field with very long string (200 characters) on xpath=//td[text()='Site name']/following::input[1]
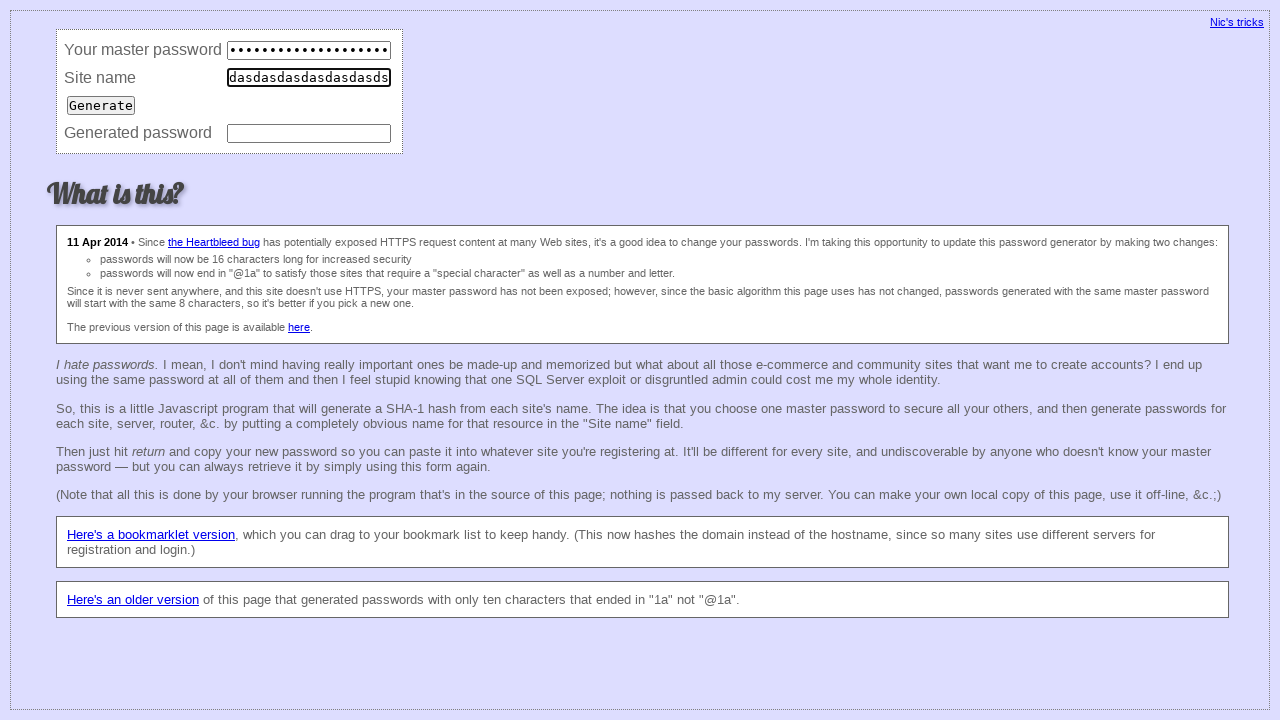

Clicked generate password button at (101, 105) on xpath=//td[text()='Site name']/following::input[2]
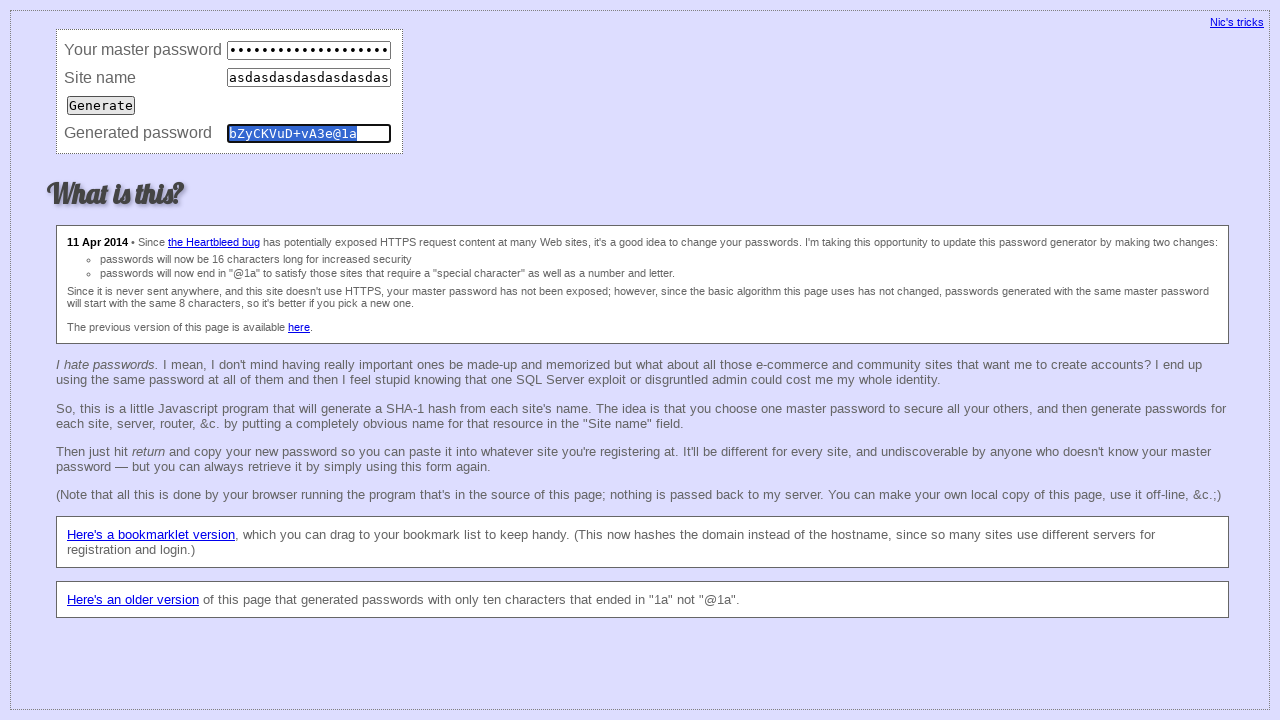

Generated password field appeared
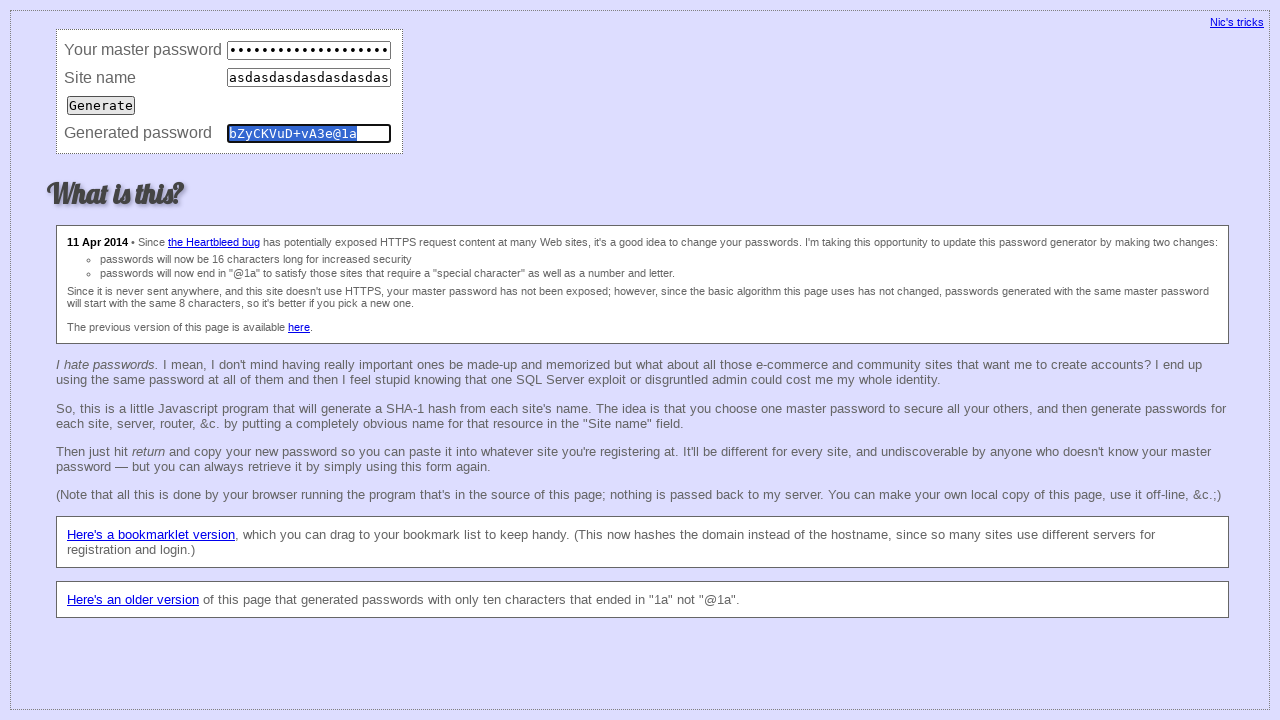

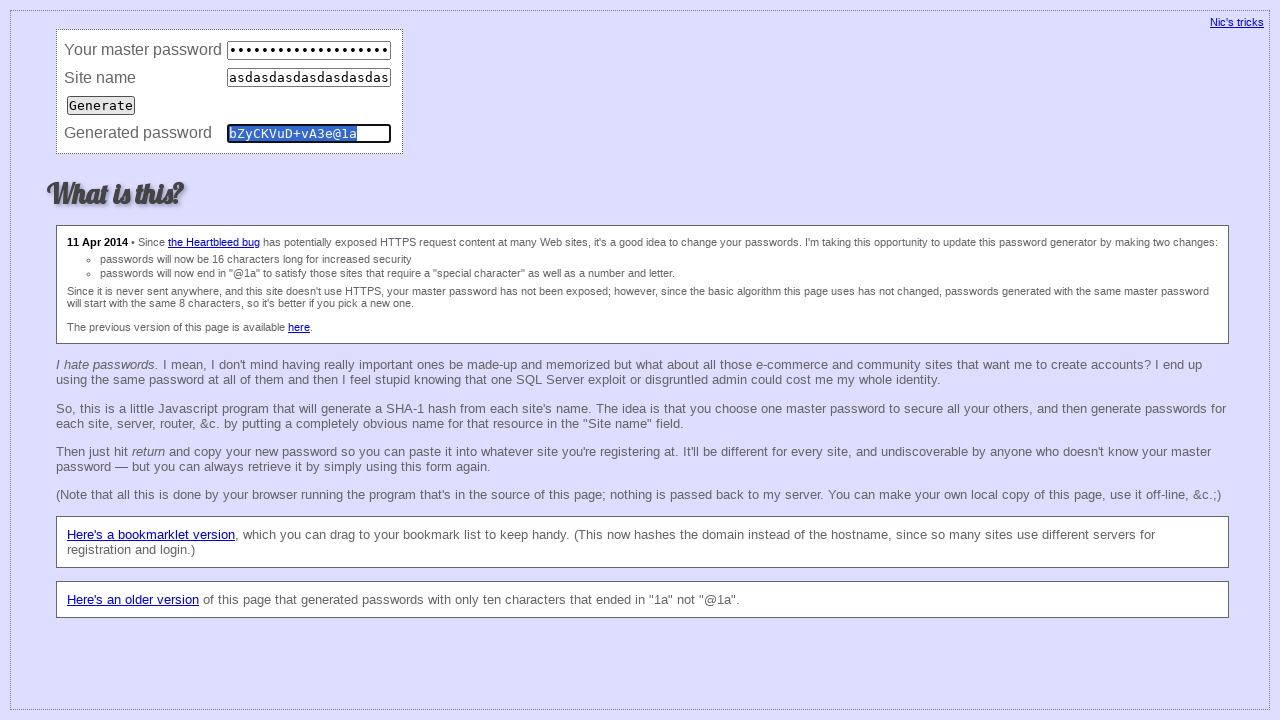